Tests negative login scenario by entering invalid credentials and verifying error message is displayed

Starting URL: https://library1.cydeo.com/

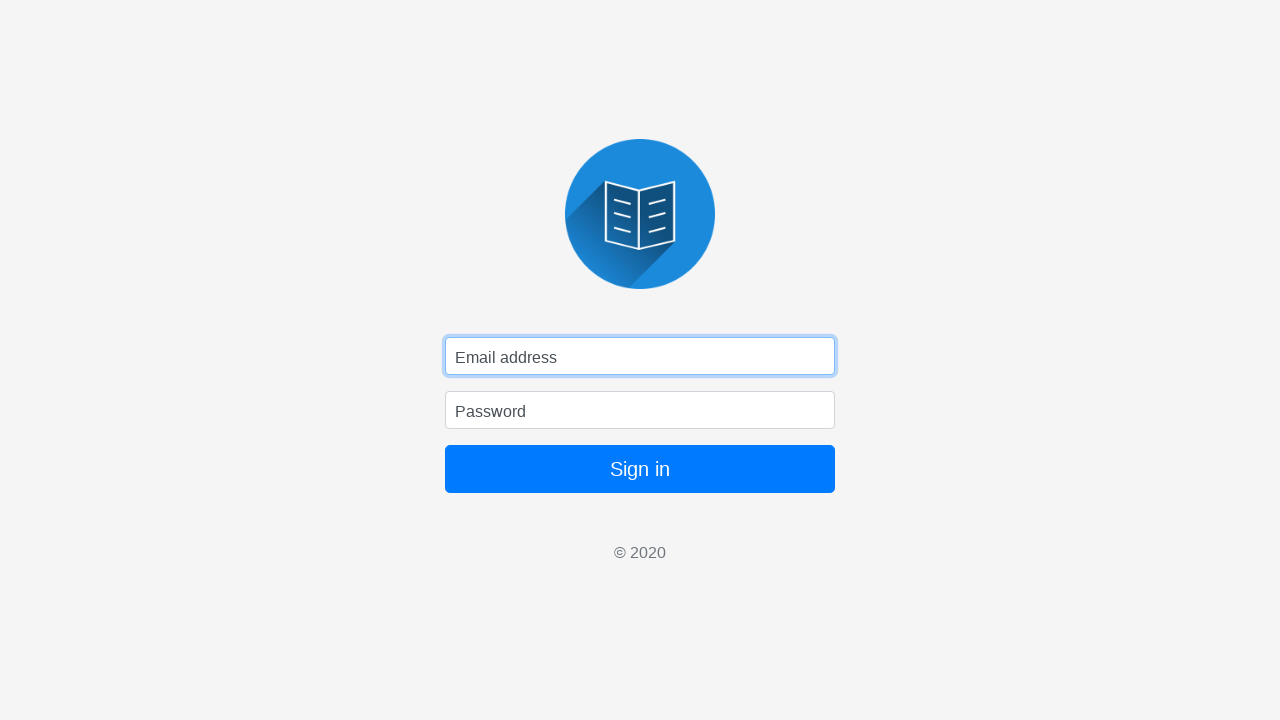

Filled email field with invalid credential 'fakeuser@gmail.com' on input[id='inputEmail']
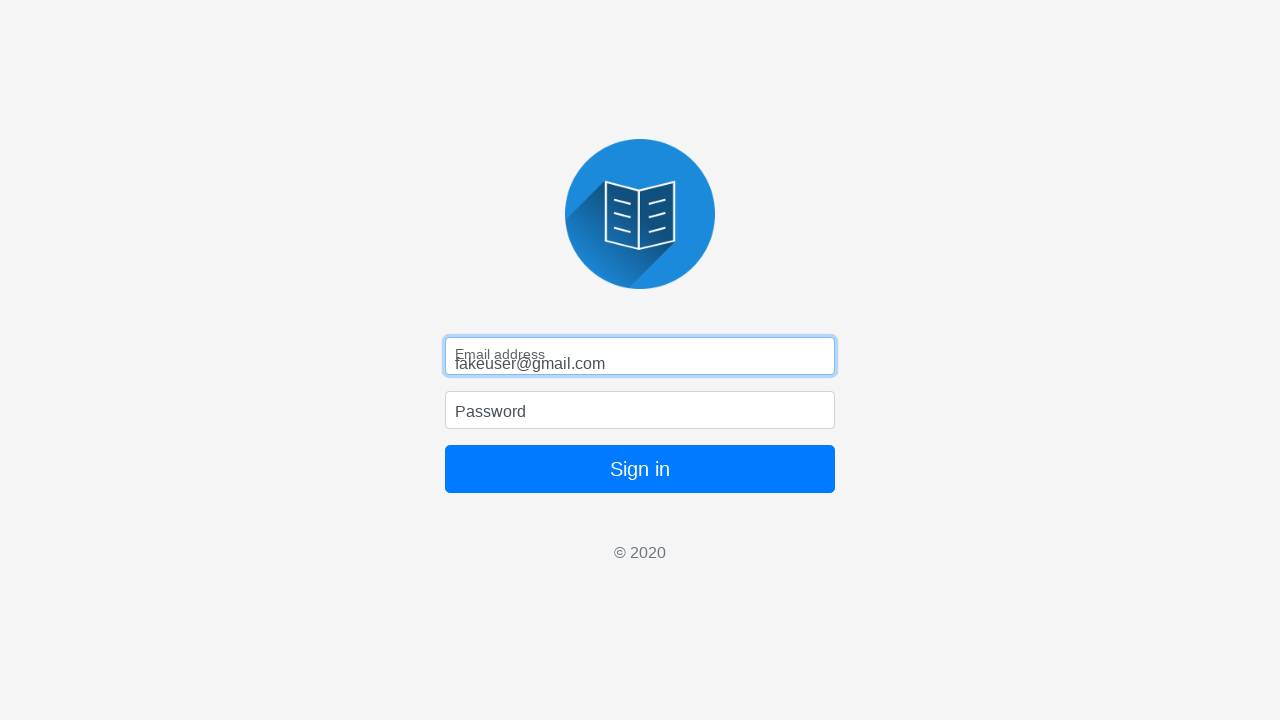

Filled password field with invalid credential 'ab3xyz45' on input[id='inputPassword']
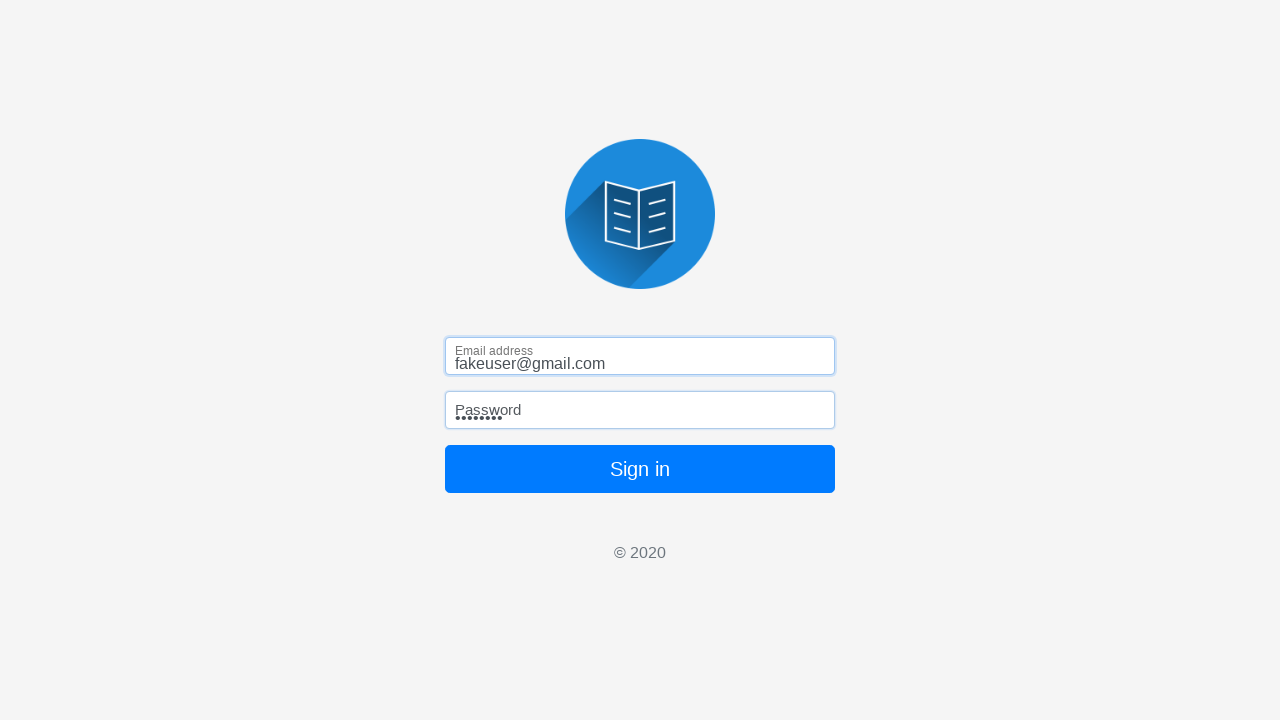

Pressed Enter to submit login form on input[id='inputPassword']
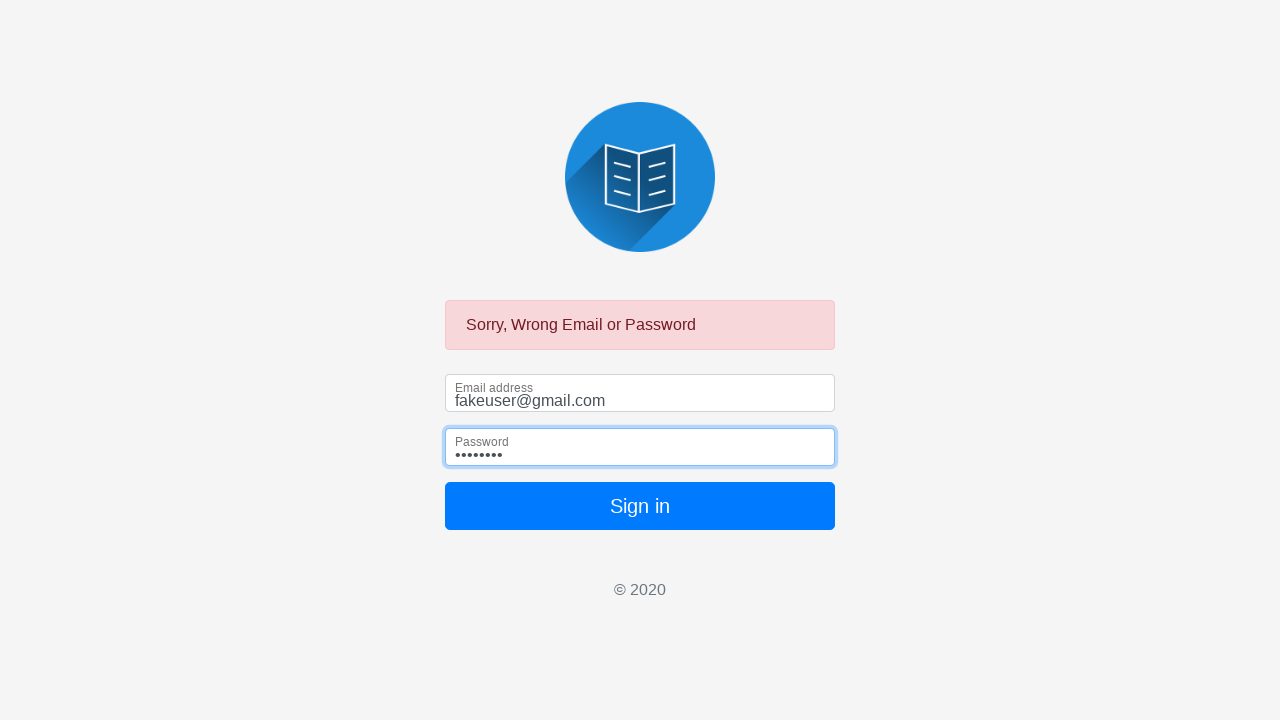

Error message alert appeared indicating login failed
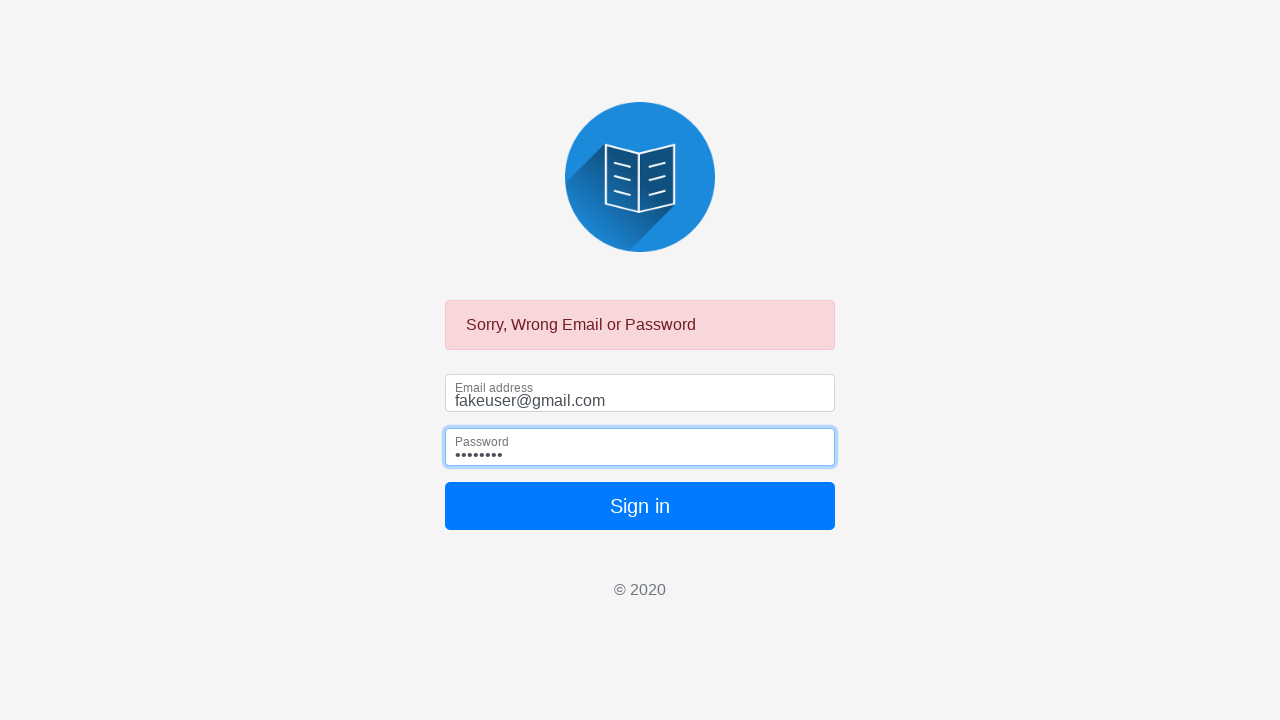

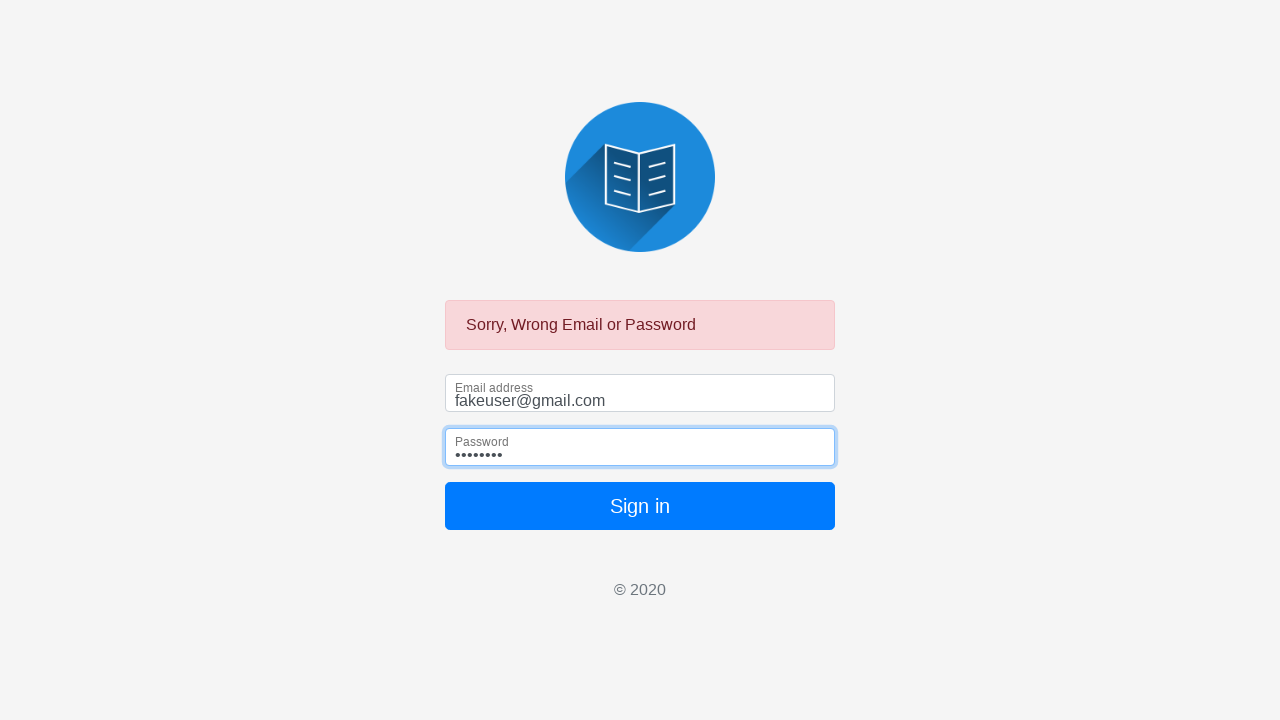